Tests an e-commerce shopping flow by finding specific grocery items (Cucumber, Brocolli, Cauliflower, Pears), adding them to cart, and then clicking to view the cart.

Starting URL: https://rahulshettyacademy.com/seleniumPractise/#/

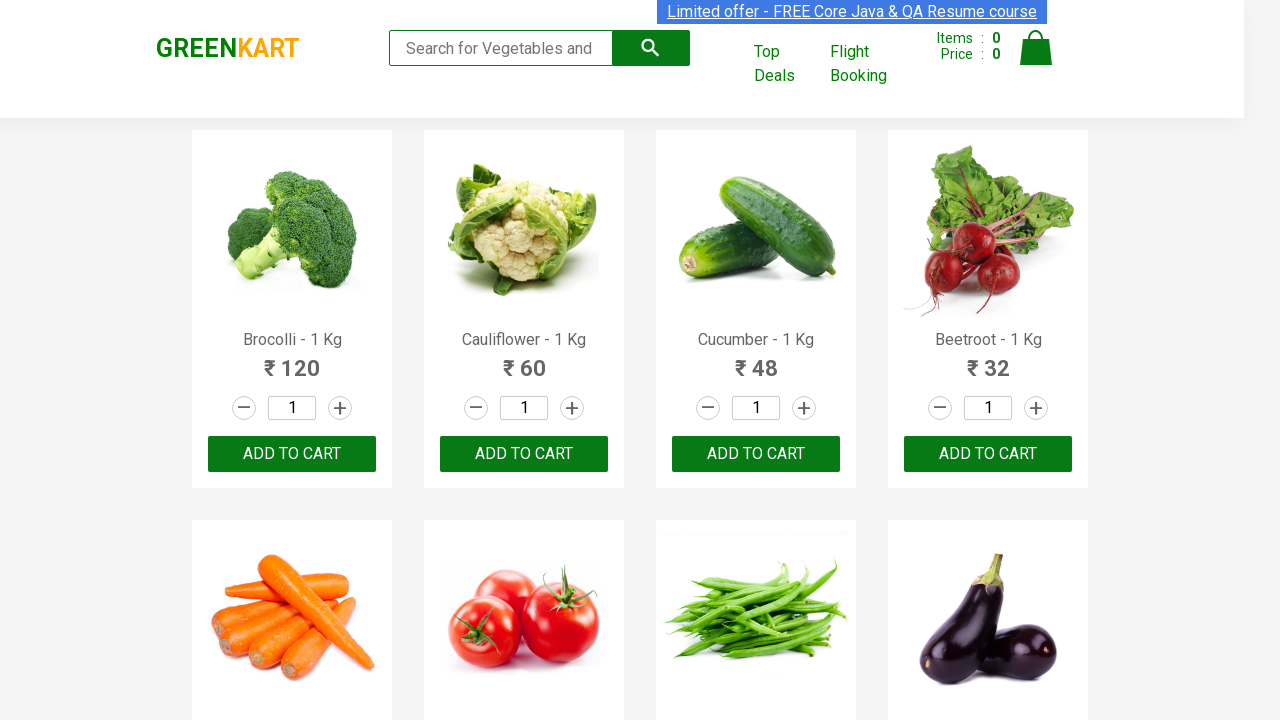

Waited for product names to load on the page
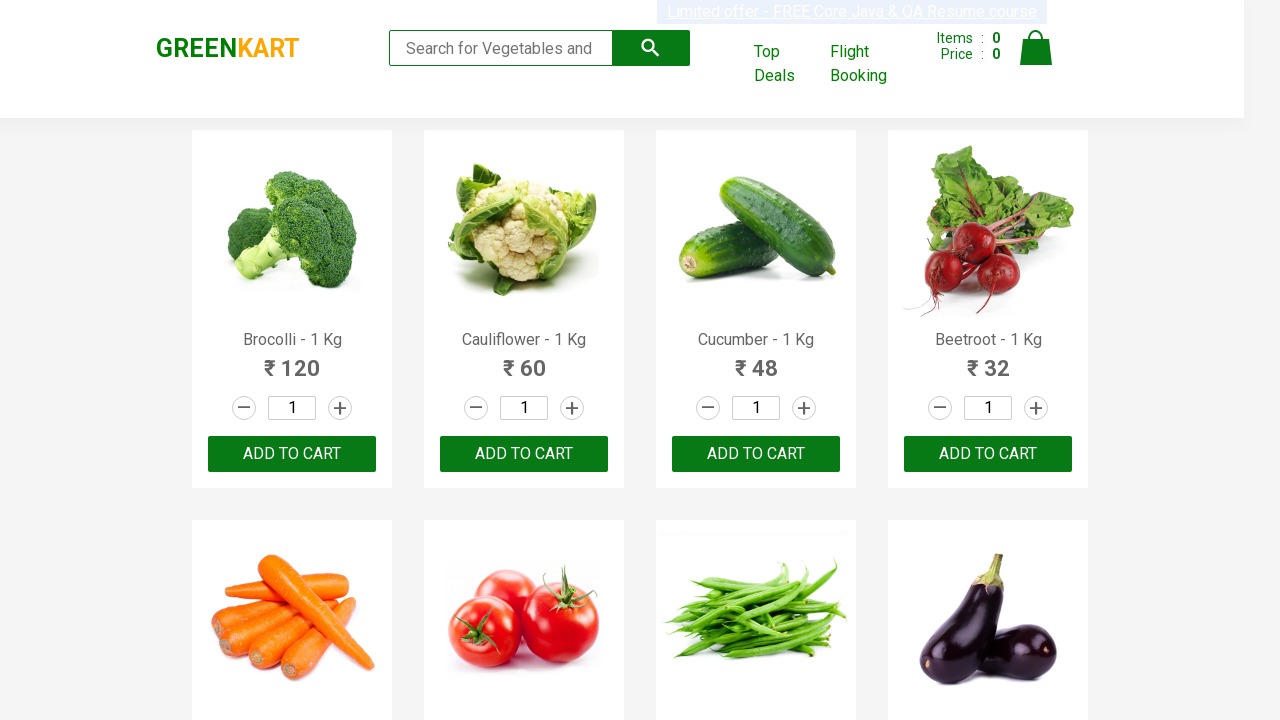

Retrieved all product name elements
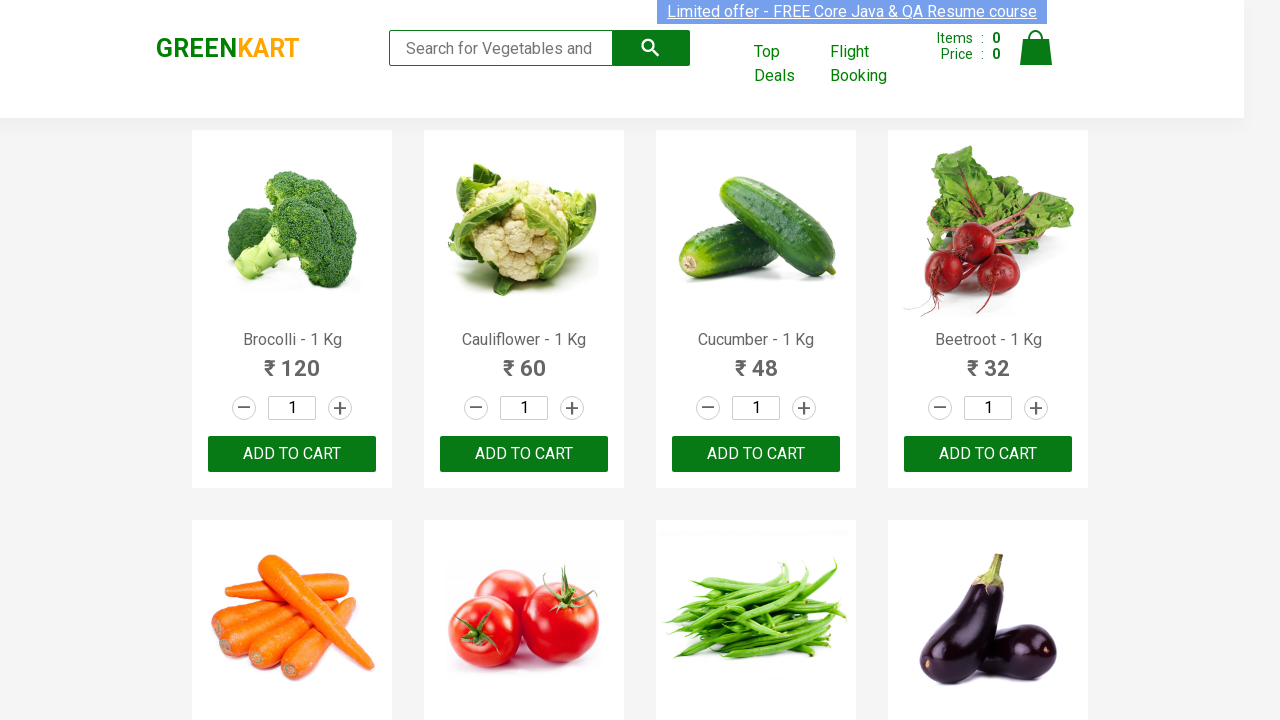

Retrieved all 'ADD TO CART' buttons
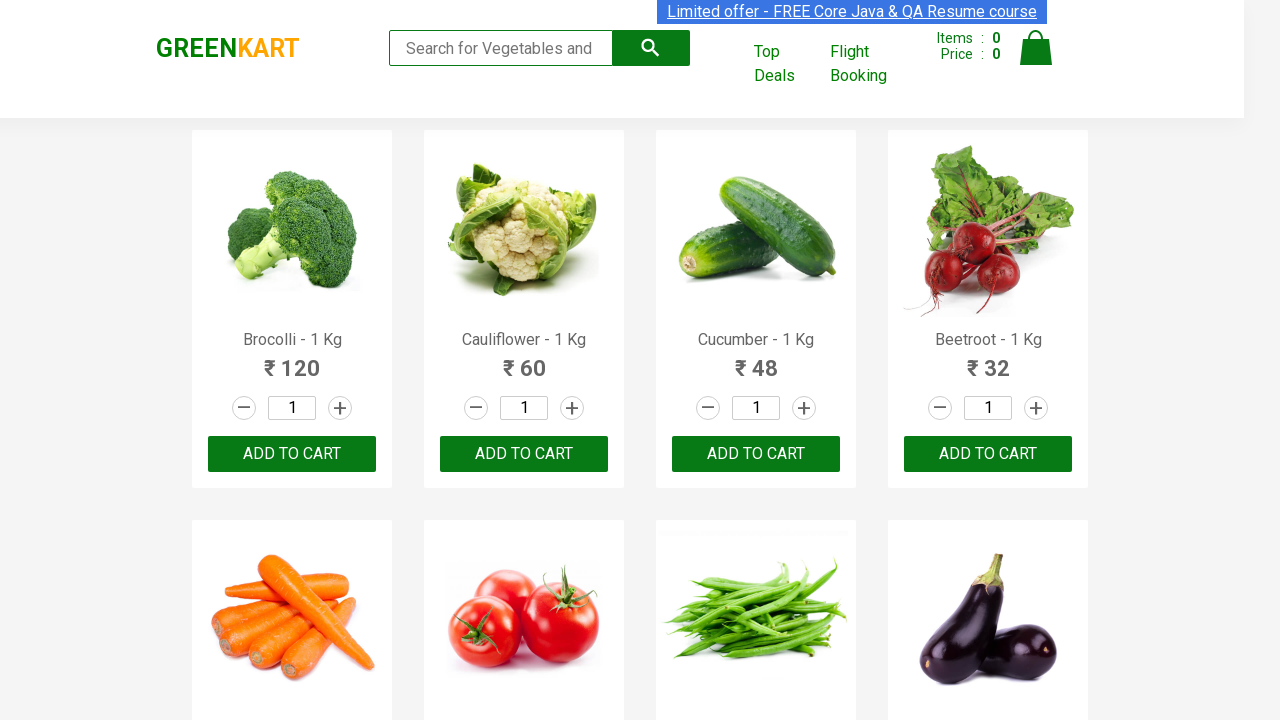

Clicked 'ADD TO CART' button for Brocolli at (292, 454) on button:text('ADD TO CART') >> nth=0
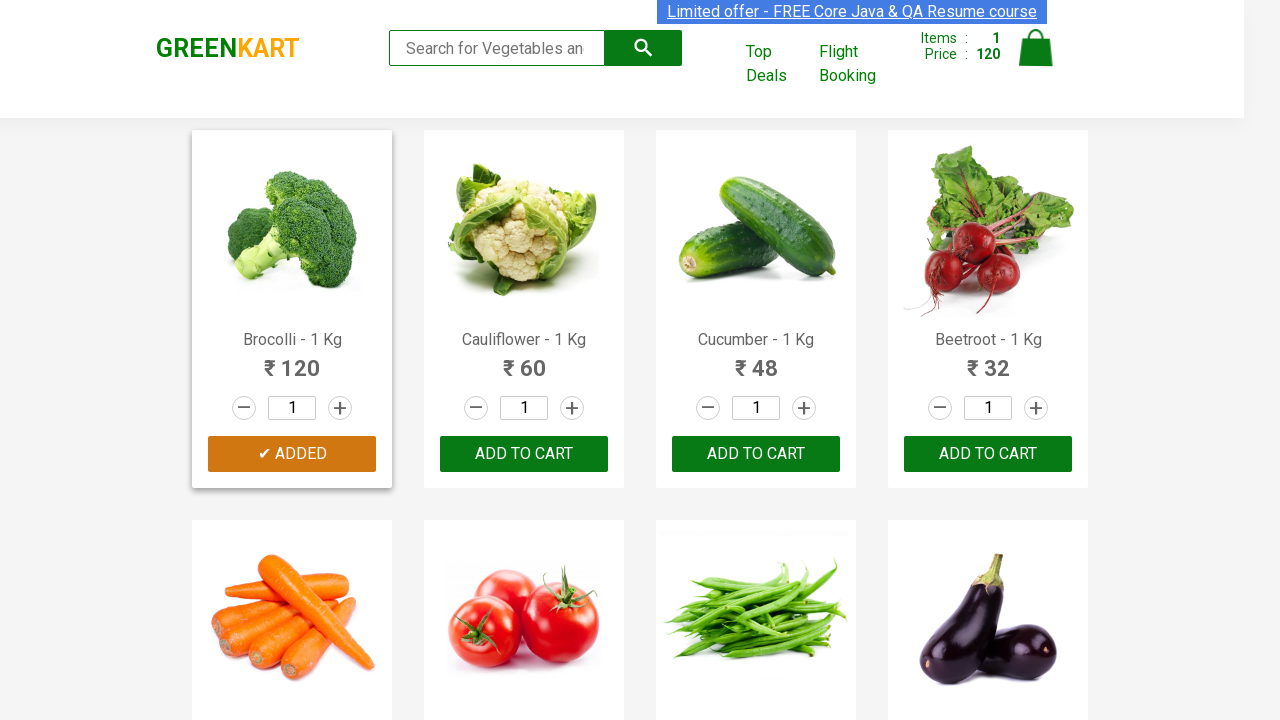

Clicked 'ADD TO CART' button for Cauliflower at (756, 454) on button:text('ADD TO CART') >> nth=1
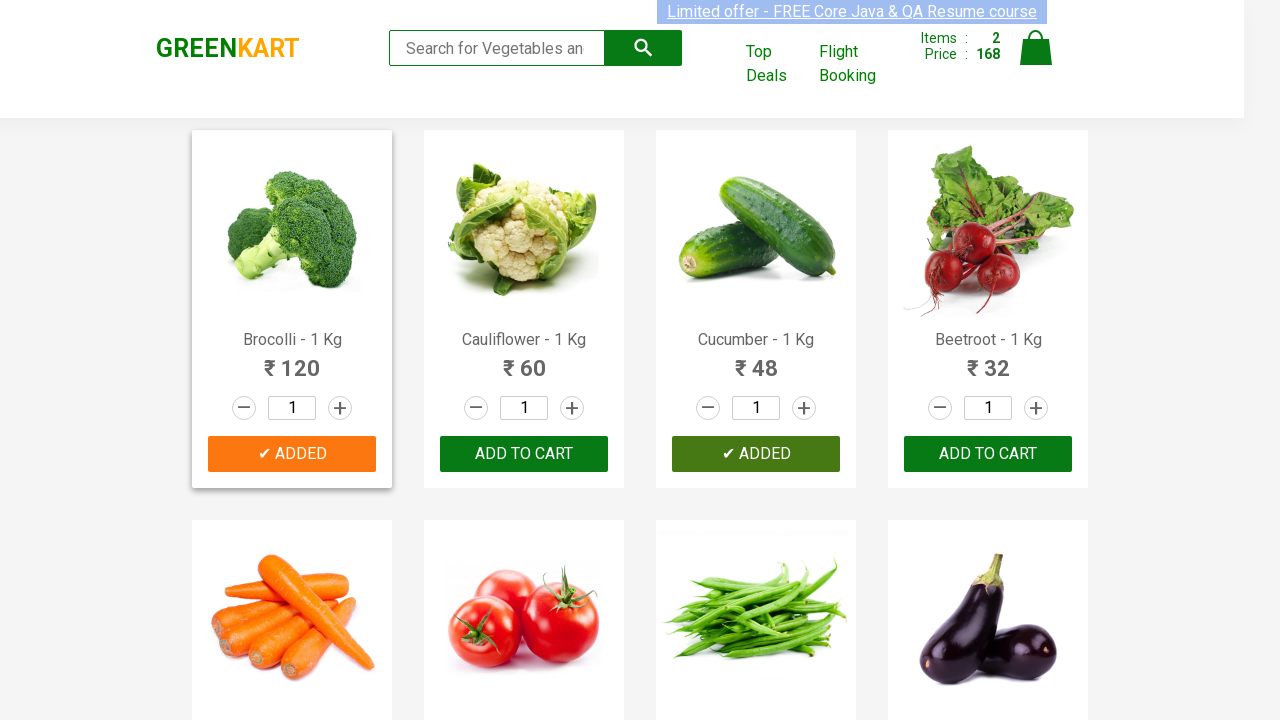

Clicked 'ADD TO CART' button for Cucumber at (292, 360) on button:text('ADD TO CART') >> nth=2
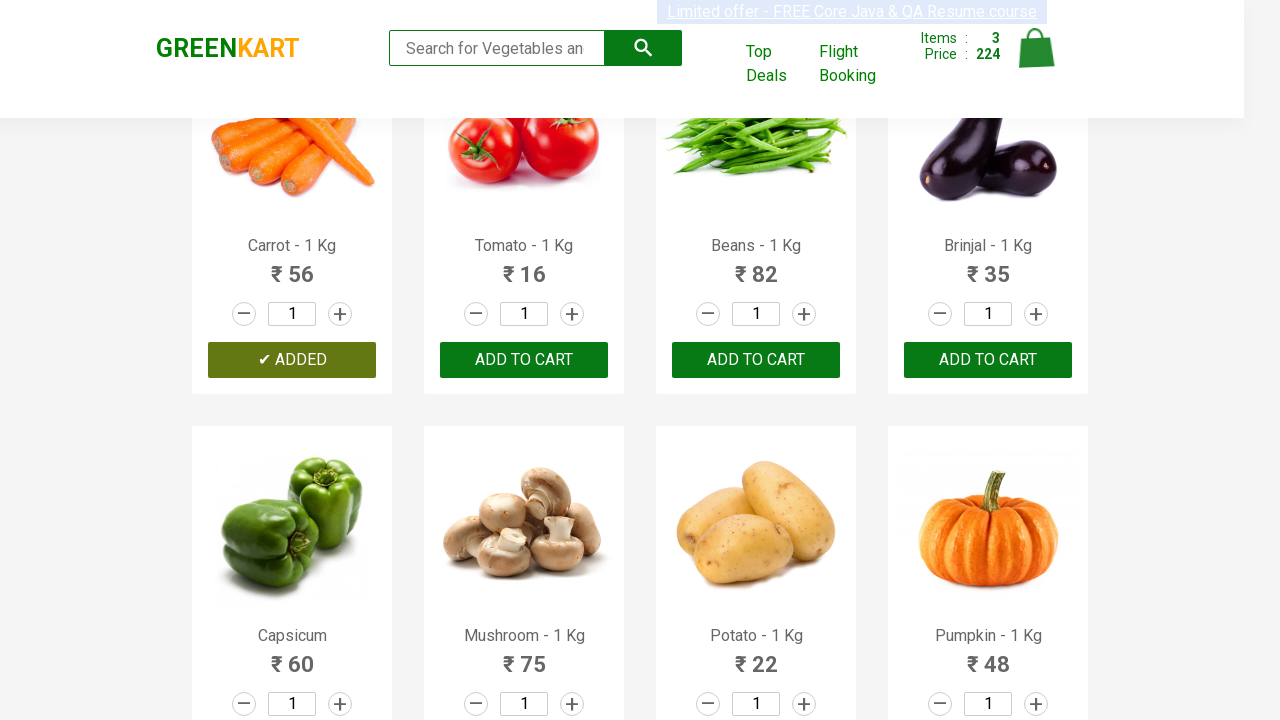

Clicked 'ADD TO CART' button for Pears at (988, 360) on button:text('ADD TO CART') >> nth=20
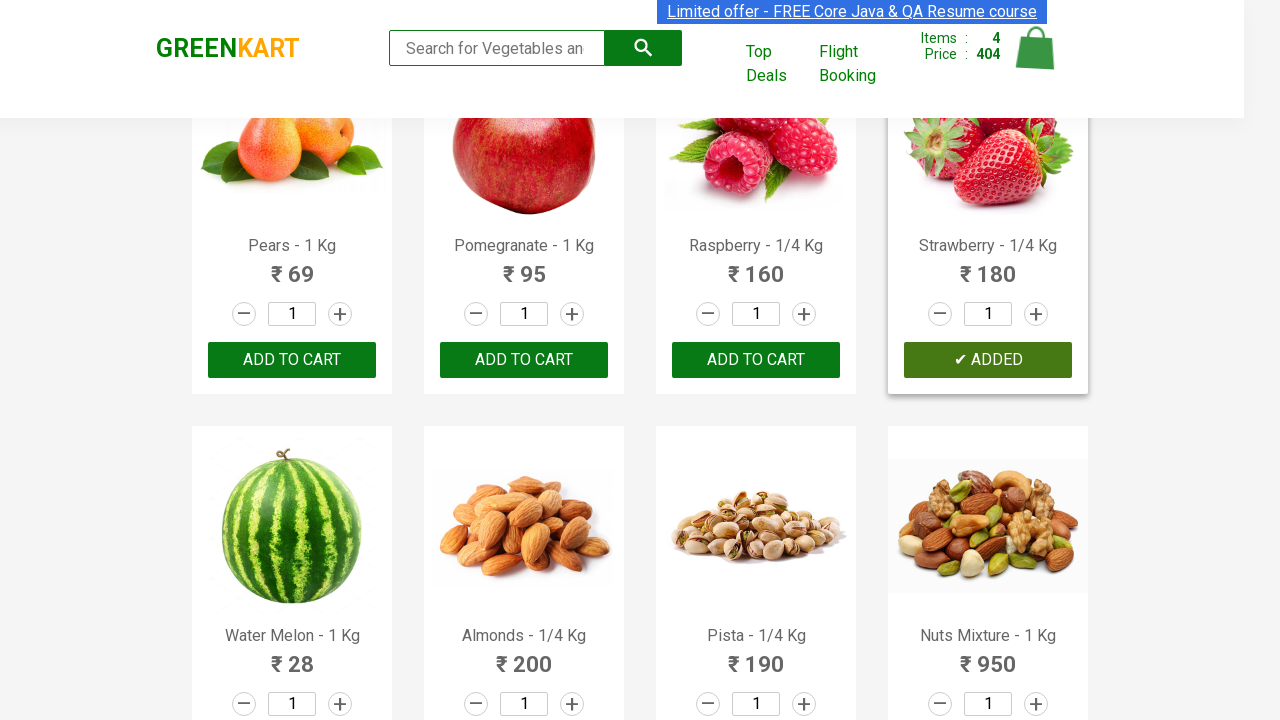

Waited 1 second for cart to update after adding all items
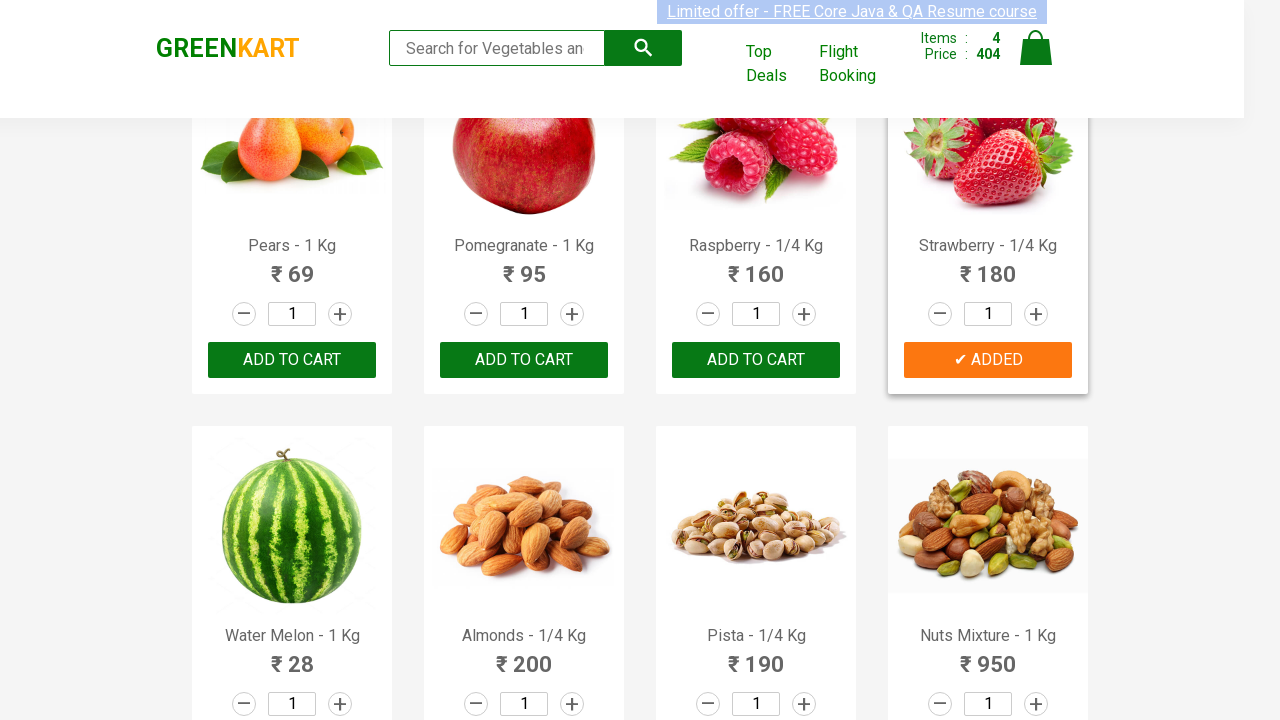

Clicked cart icon to view cart at (1036, 59) on .cart-icon
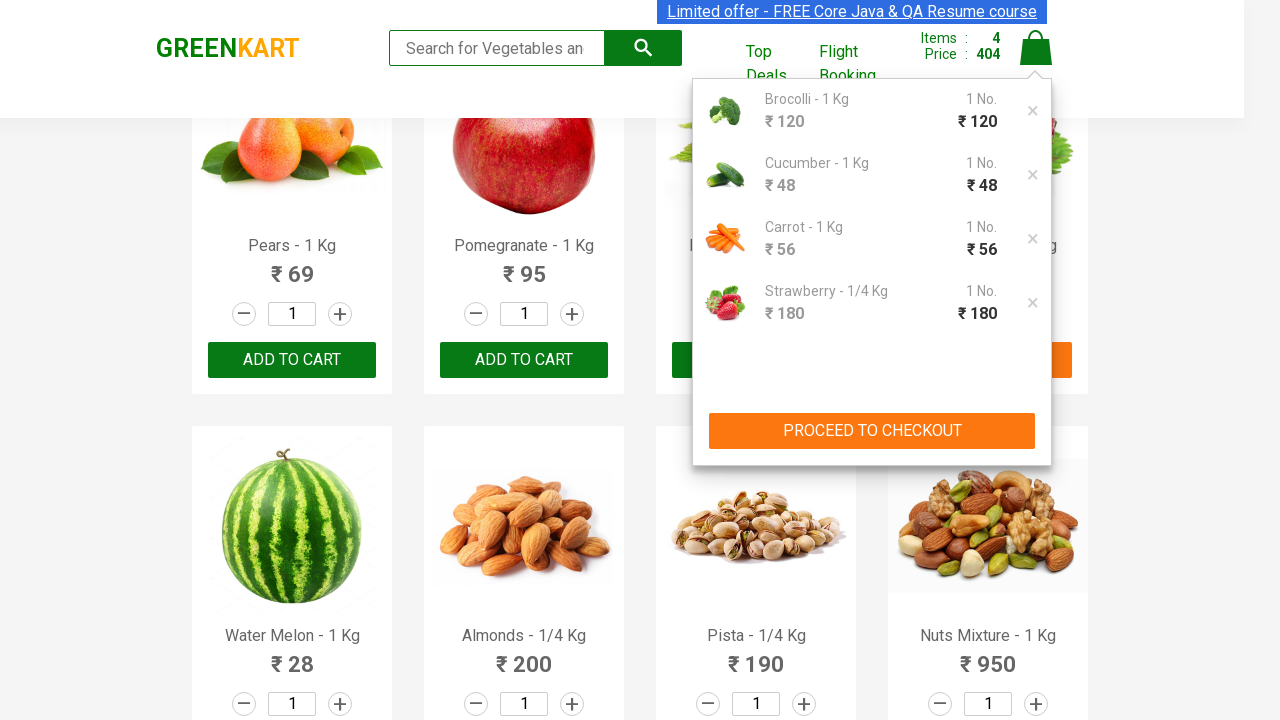

Waited for cart items to be visible in cart view
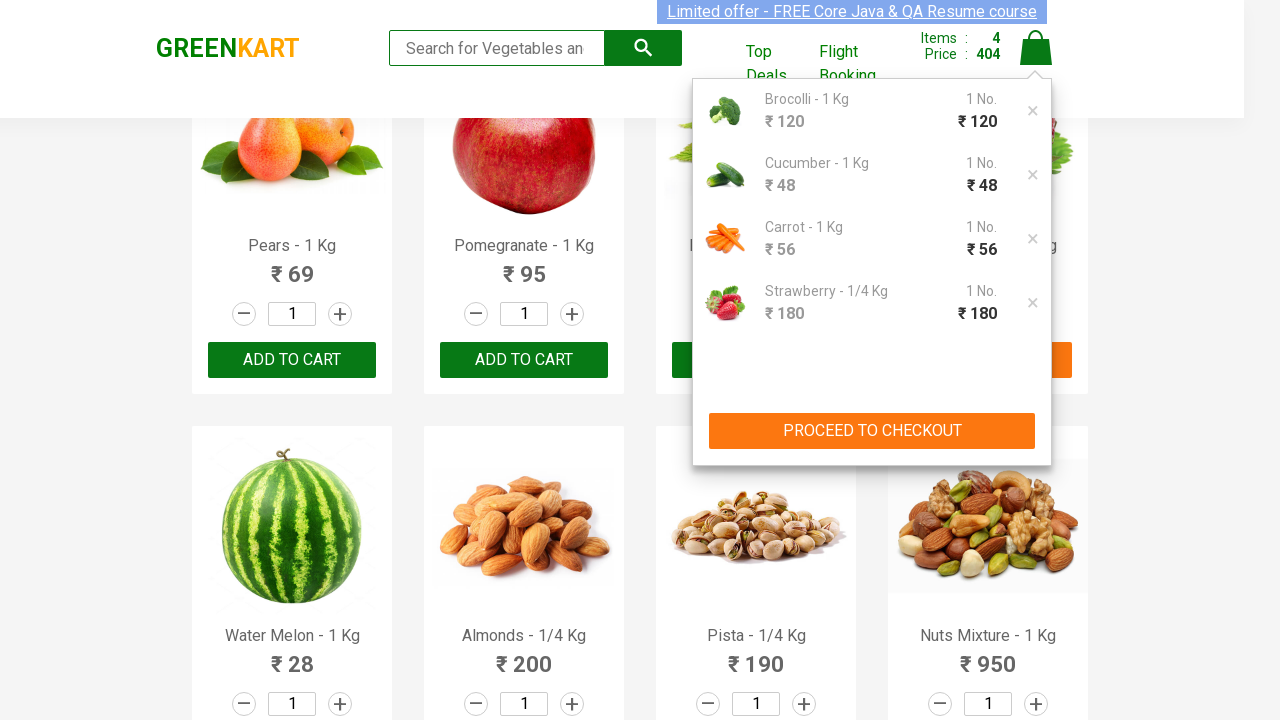

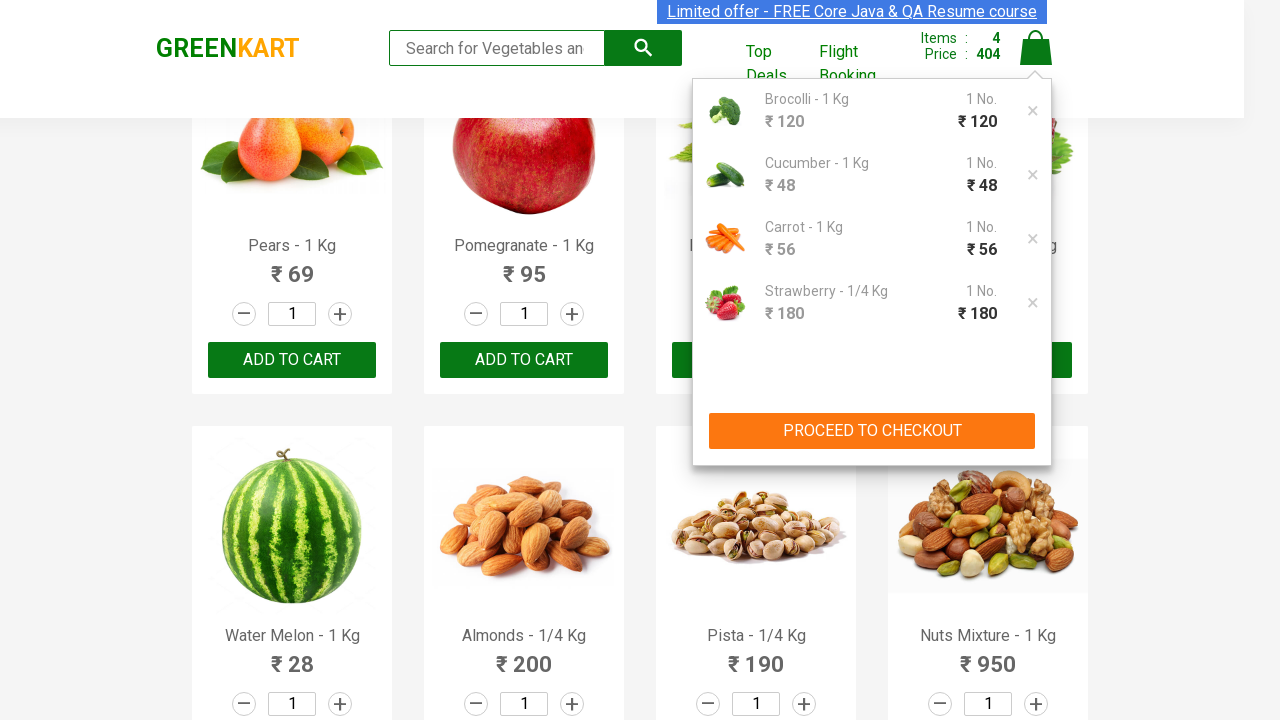